Tests dropdown selection functionality by selecting an option from a select element using visible text

Starting URL: https://bonigarcia.dev/selenium-webdriver-java/web-form.html

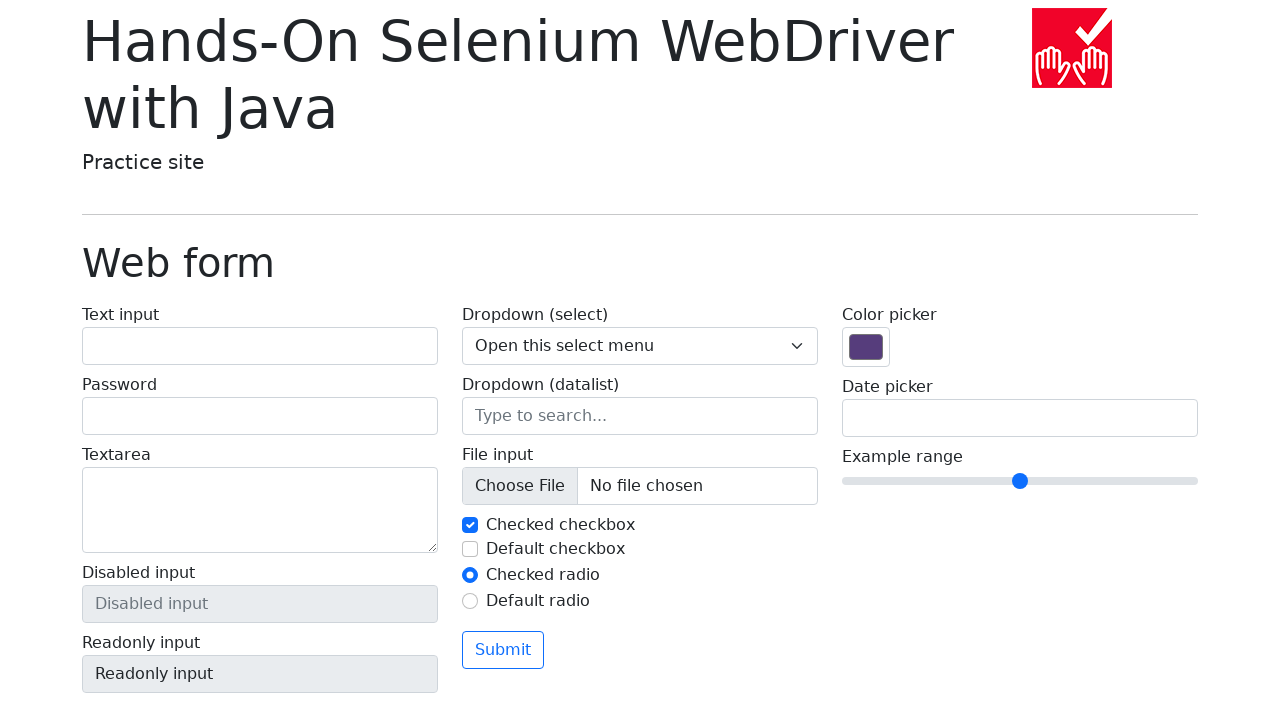

Selected 'Three' option from dropdown menu on select[name='my-select']
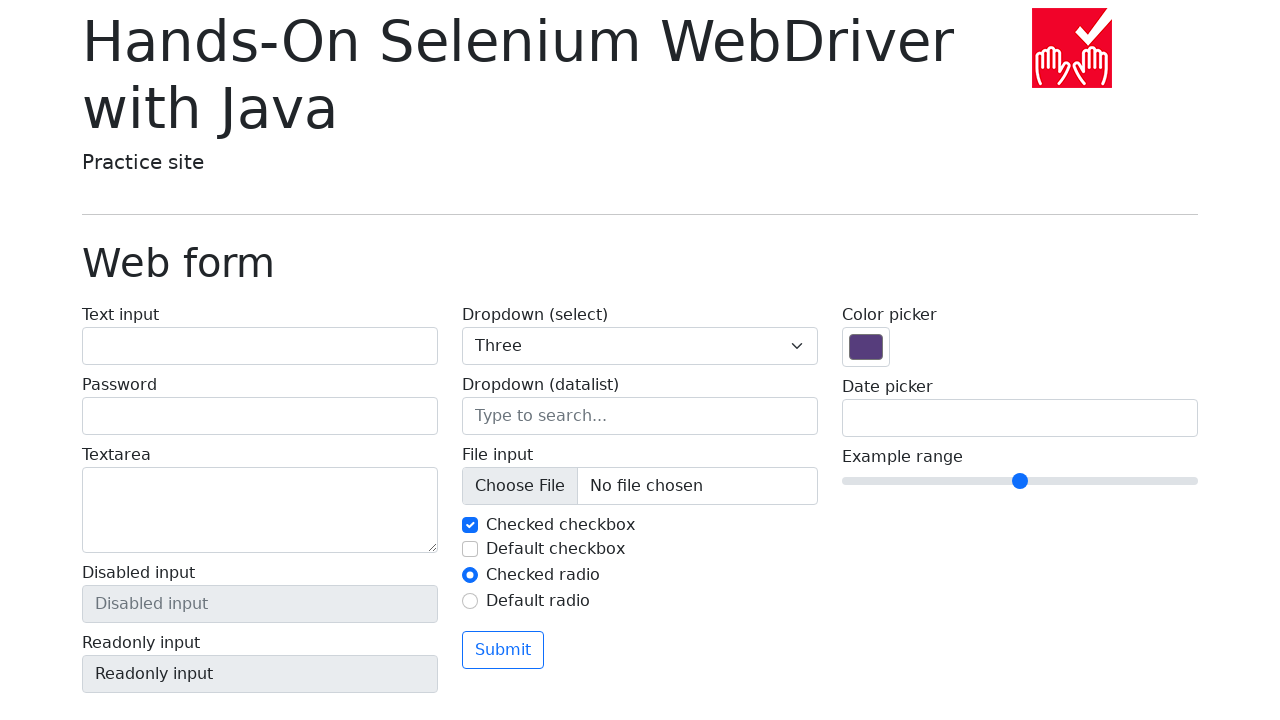

Retrieved selected option value from dropdown
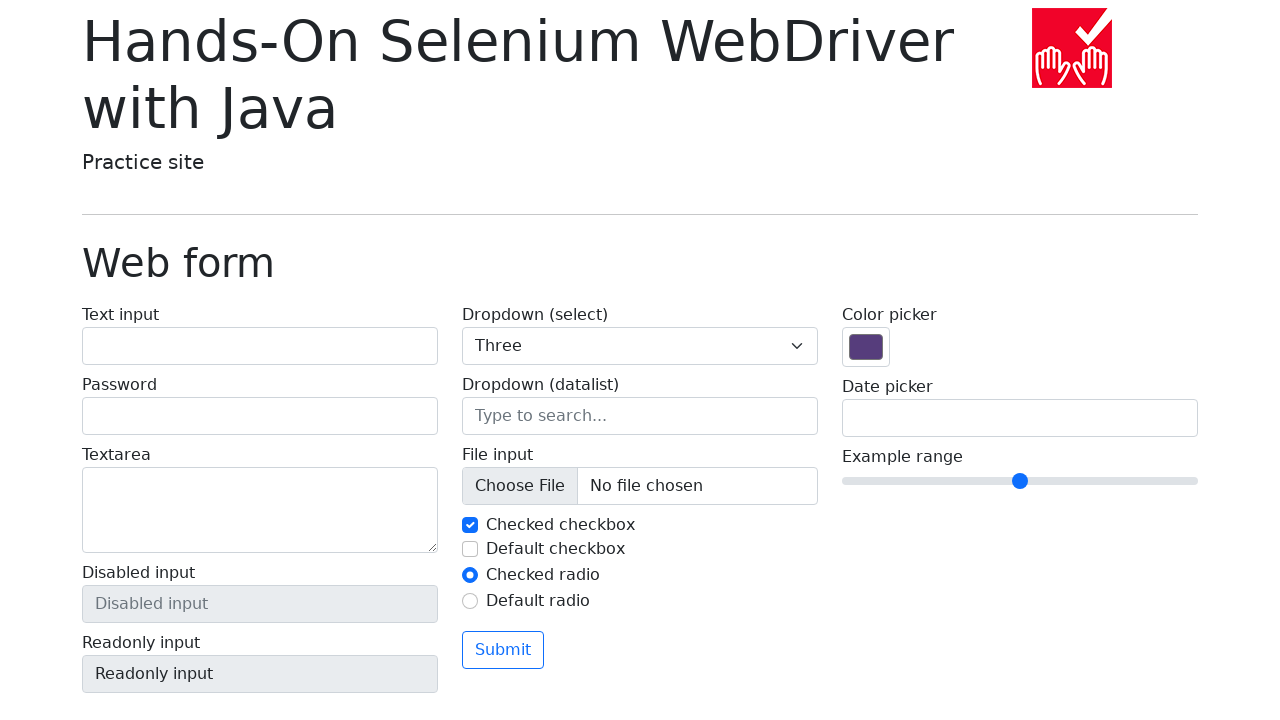

Verified that 'Three' option is selected in dropdown
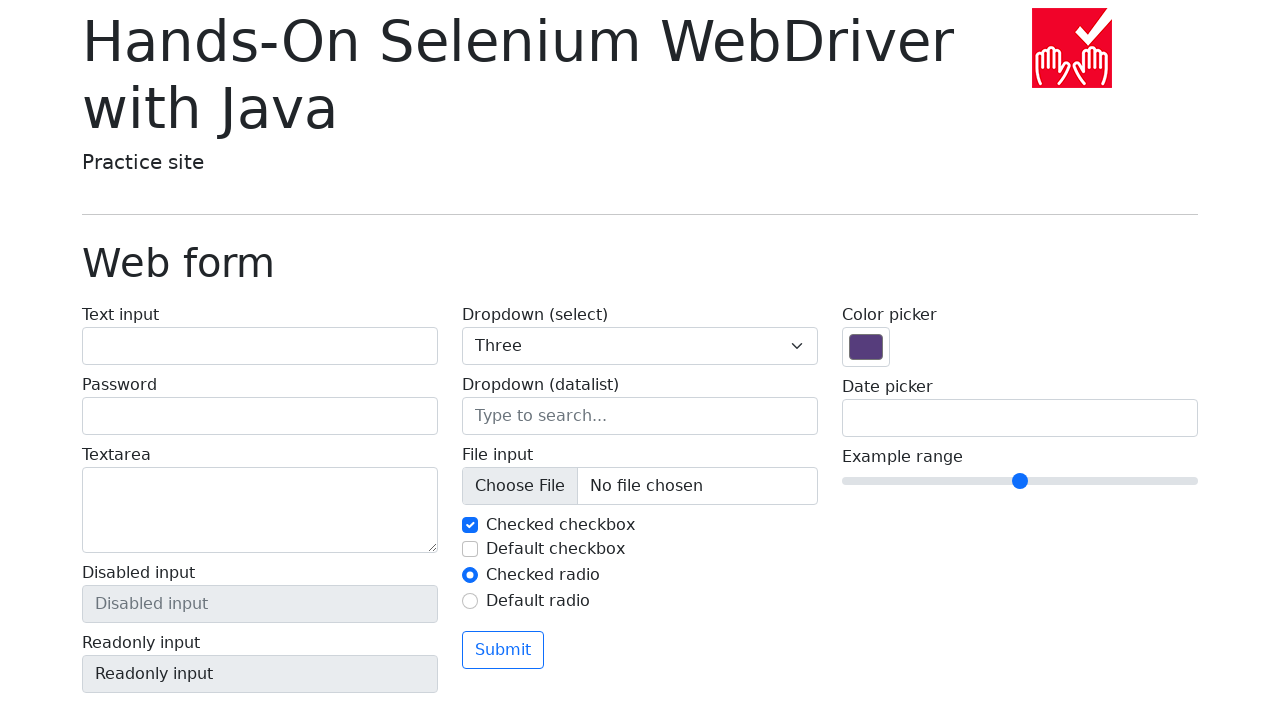

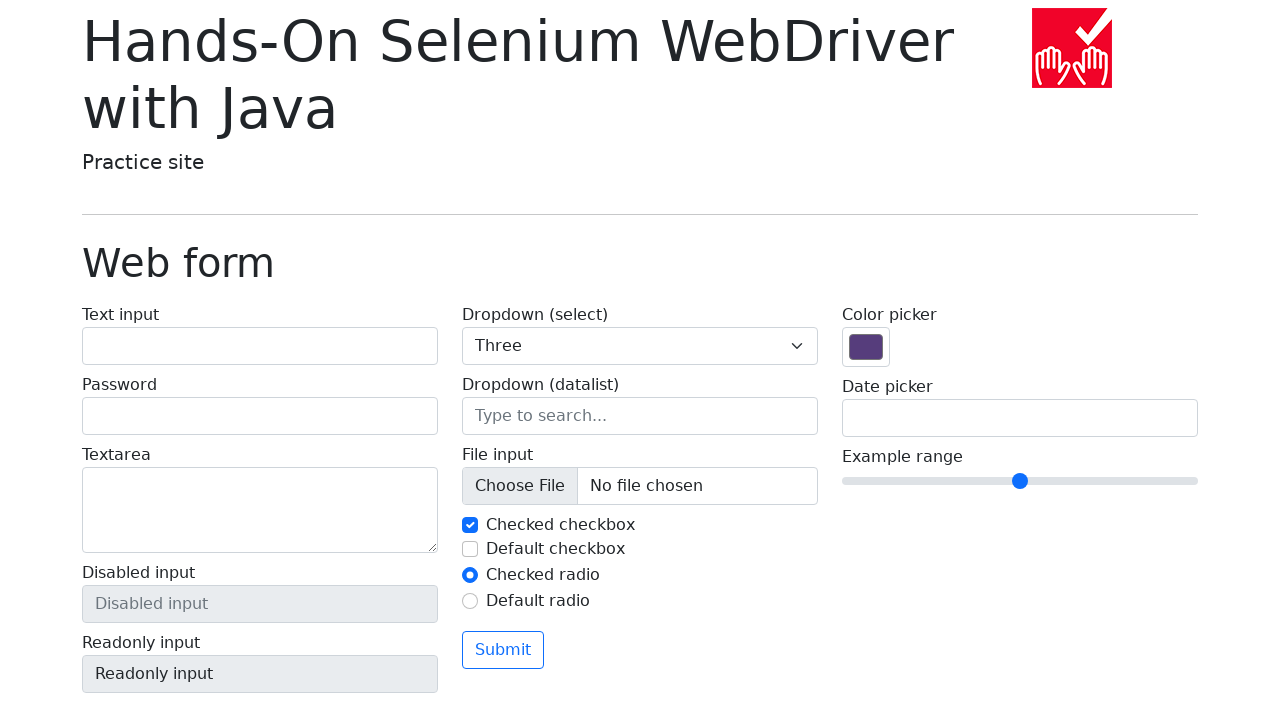